Tests that clicking the GitHub icon link on the Plato website navigates to or reveals GitHub content

Starting URL: http://plato.yoavram.com

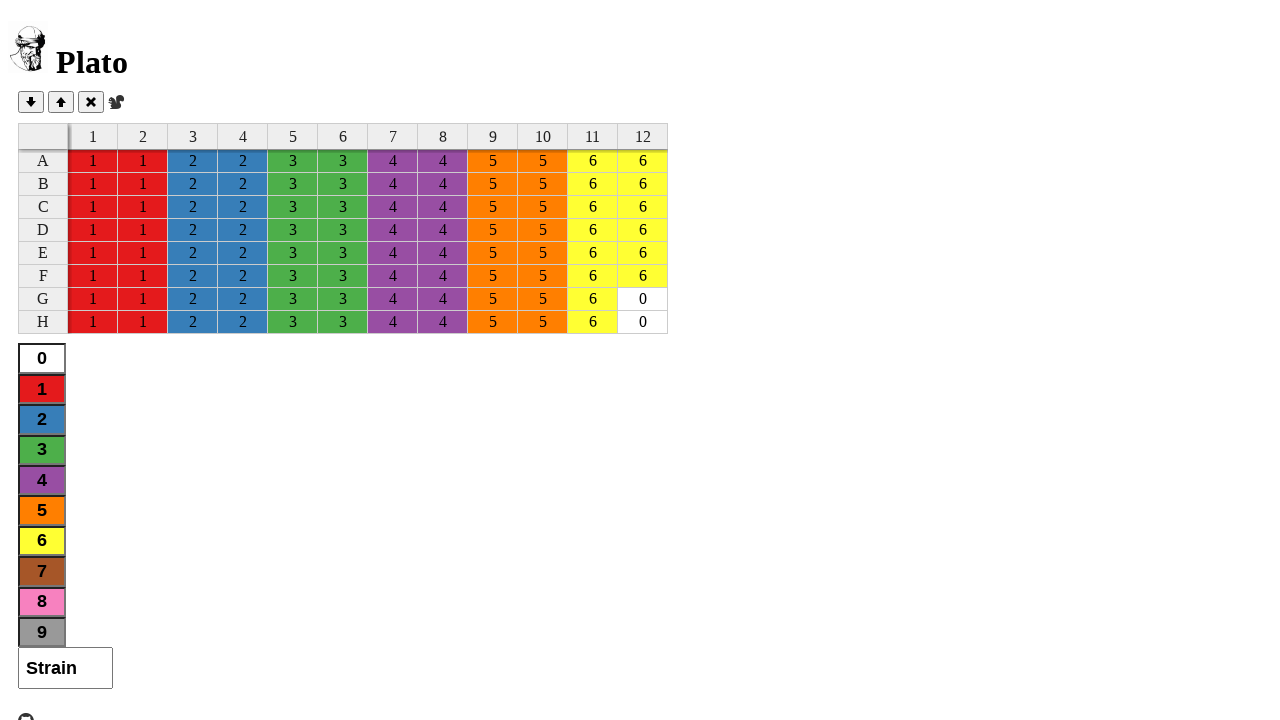

Waited for page to load (domcontentloaded state)
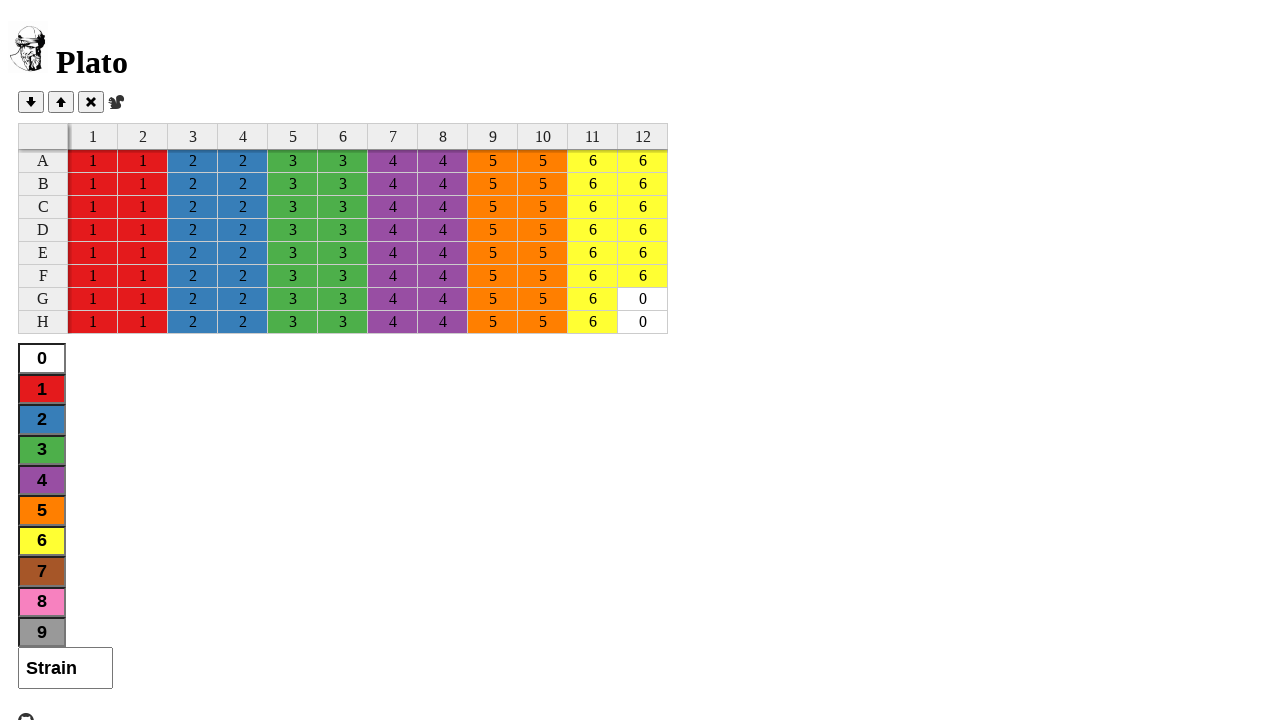

Clicked GitHub icon link at (26, 712) on .octicon-mark-github
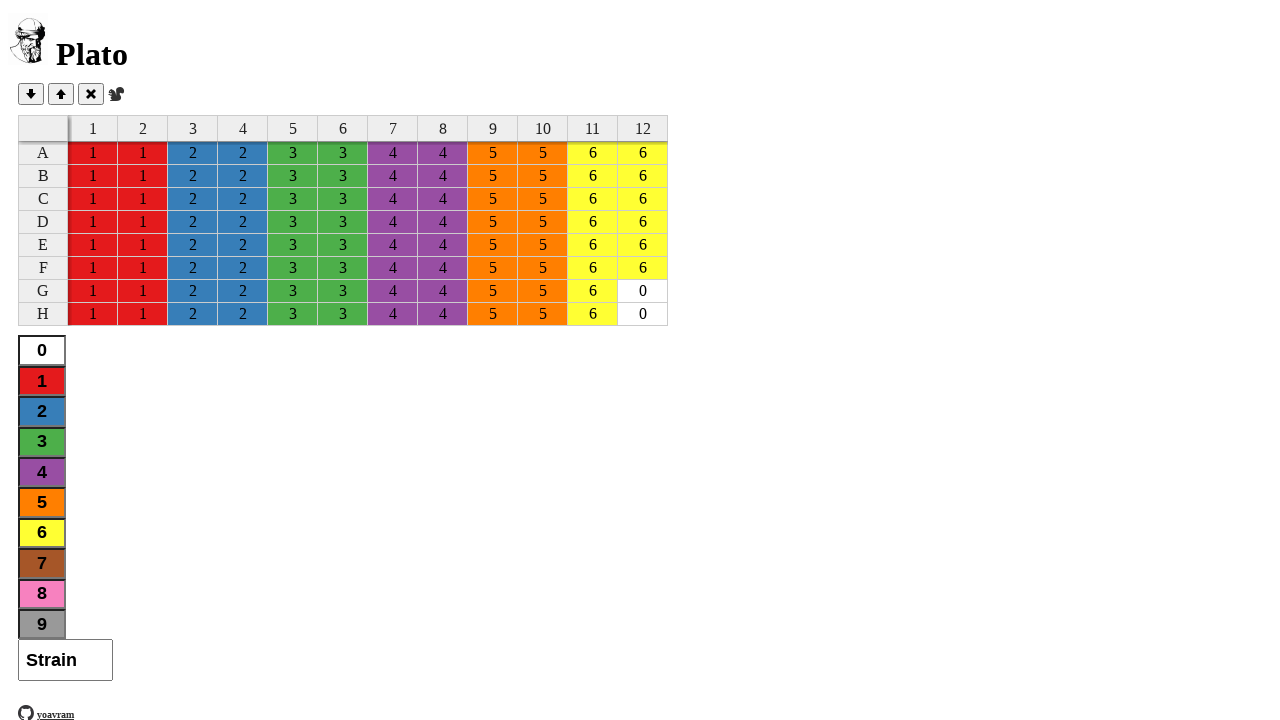

Waited 2 seconds for navigation or content change
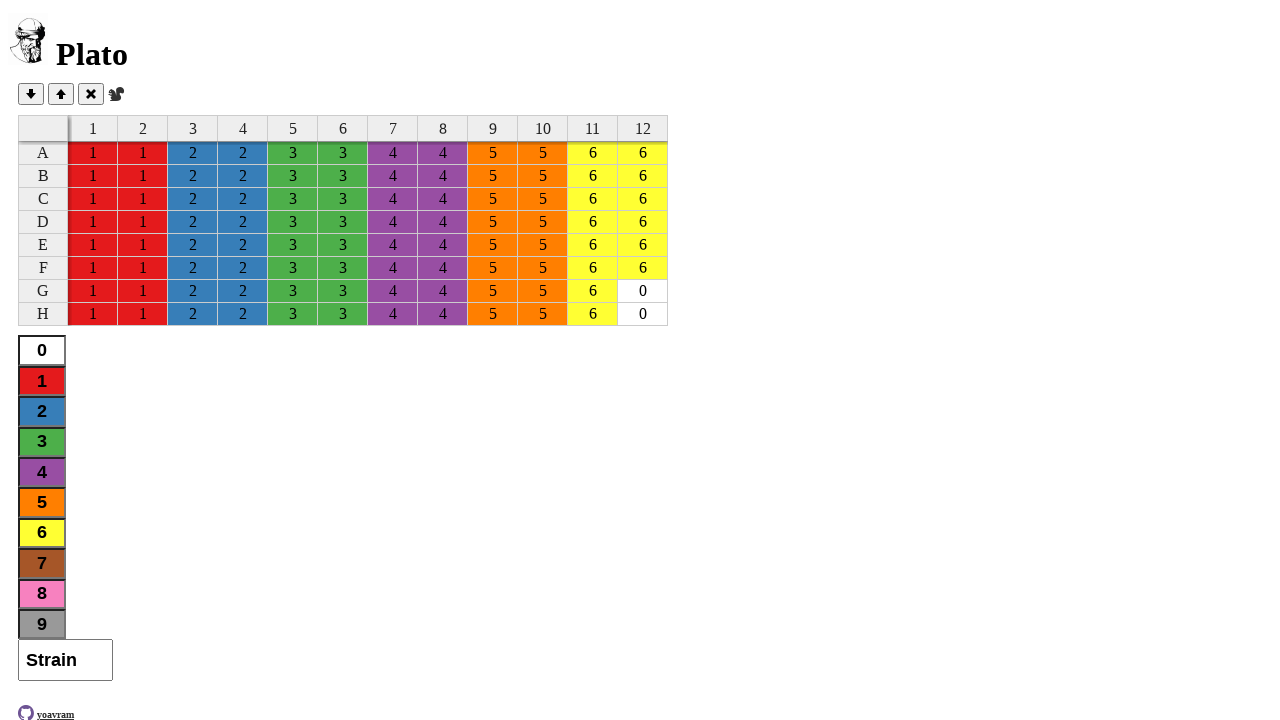

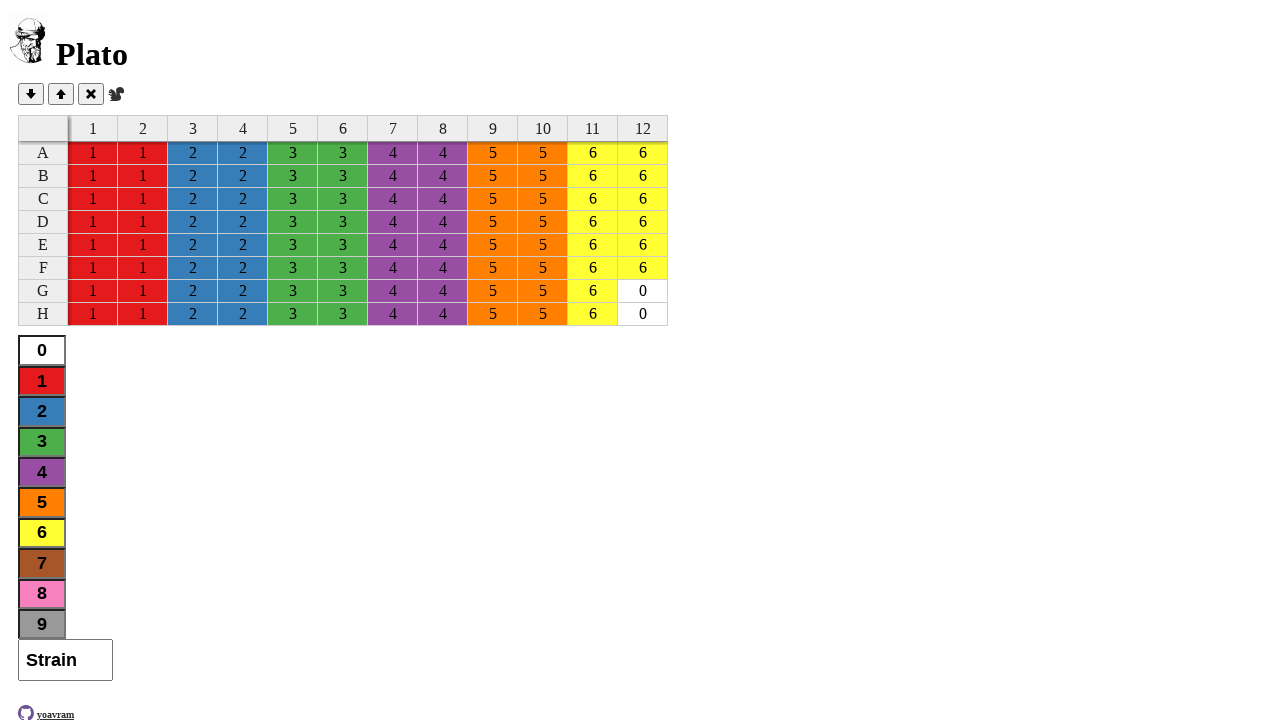